Solves a math problem on the page by calculating a logarithmic expression, fills the answer, checks robot-related checkboxes, and submits the form

Starting URL: https://suninjuly.github.io/math.html

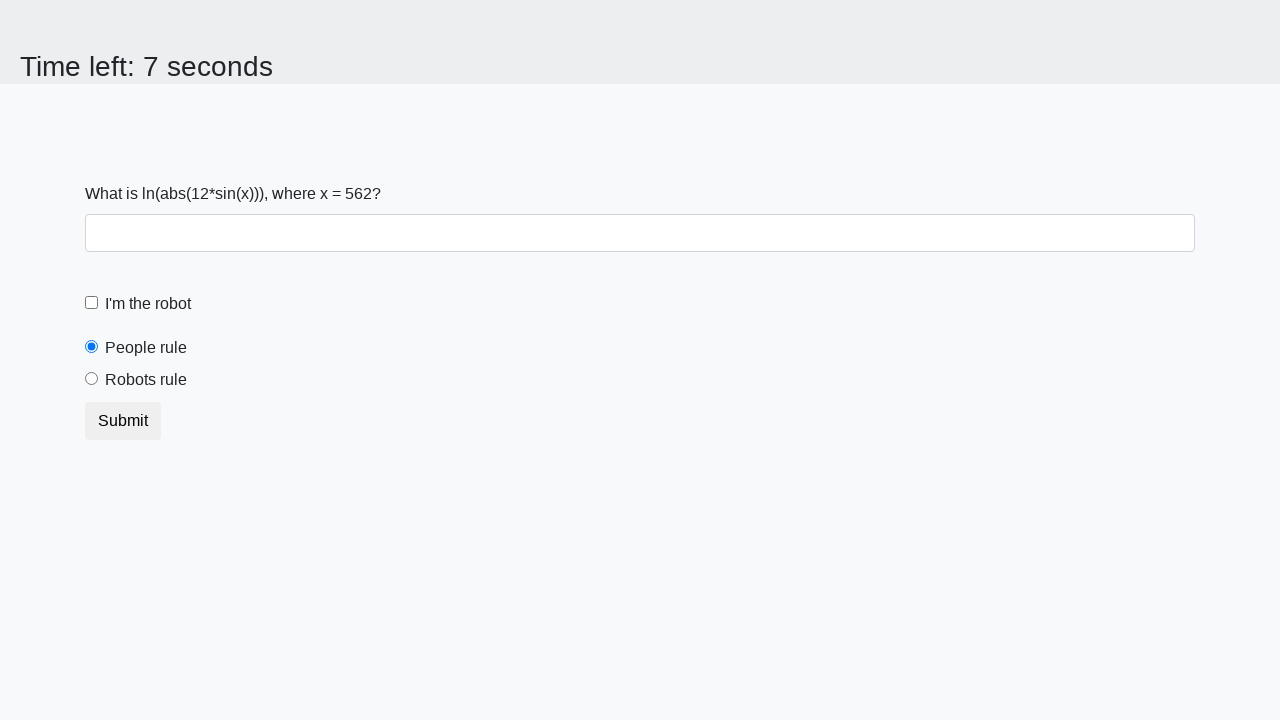

Located the input value element on the page
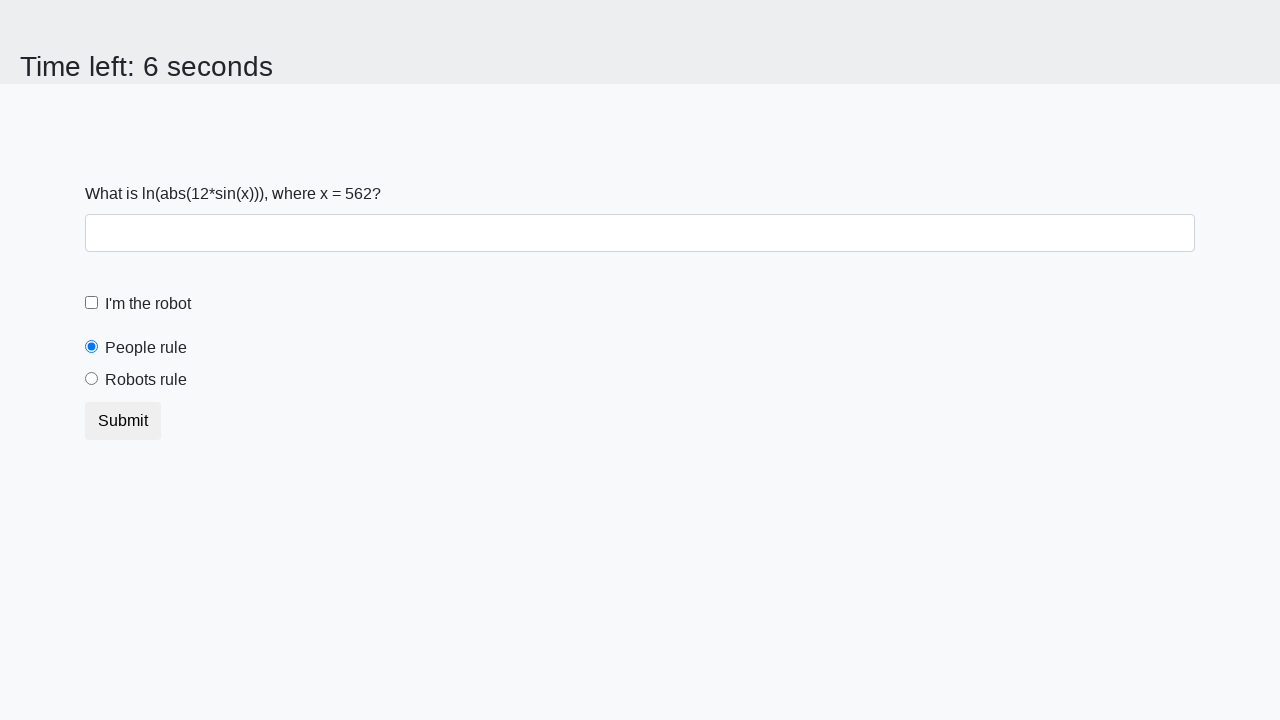

Retrieved the x value from the input element
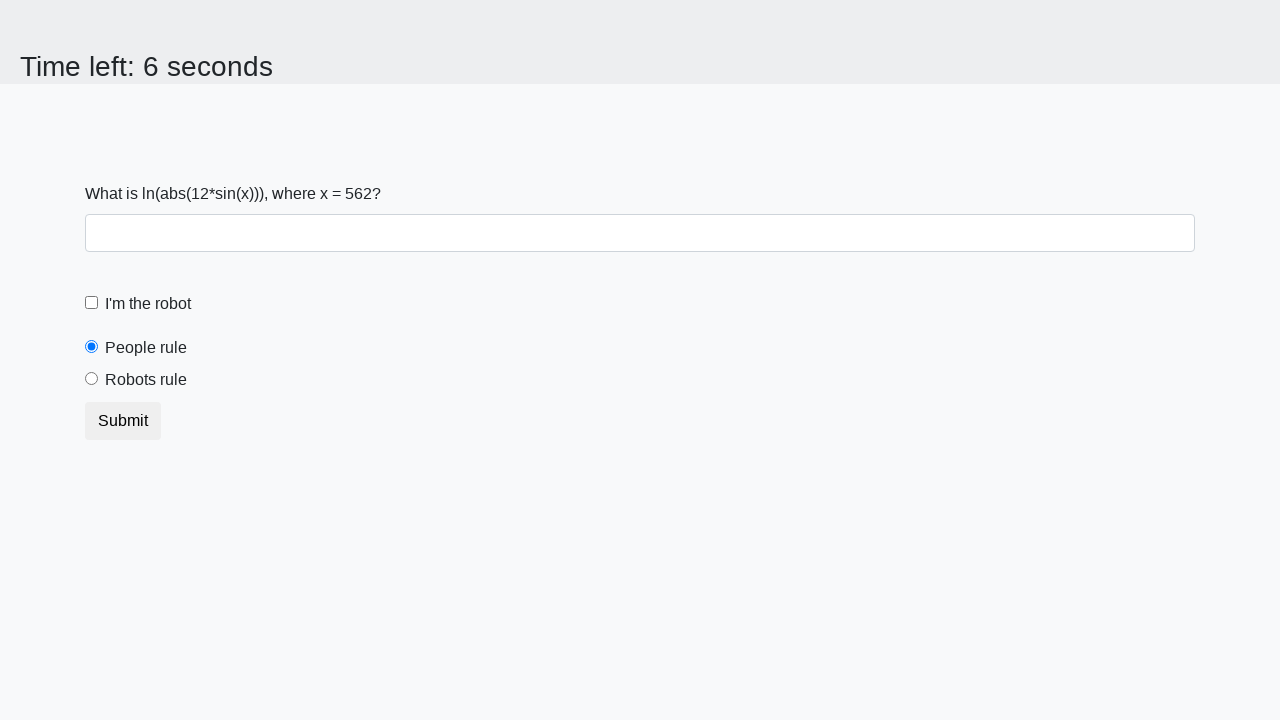

Calculated logarithmic expression result: 1.4010154535246118
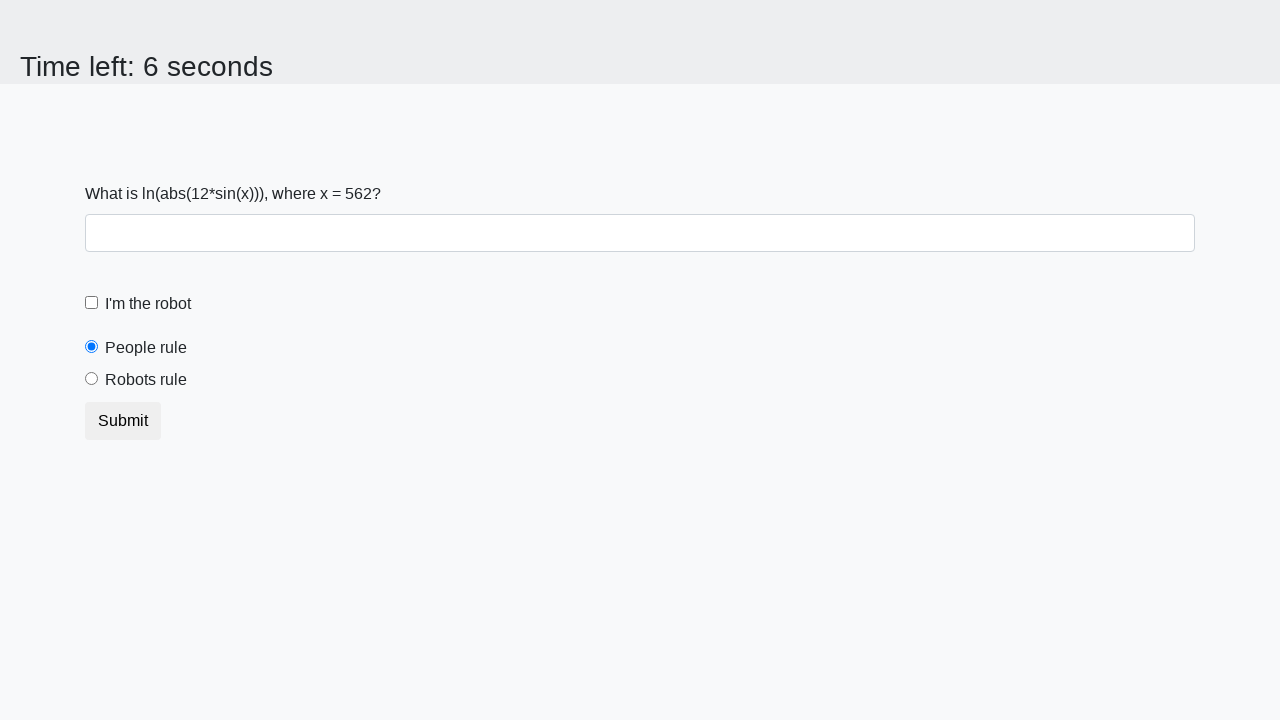

Filled answer field with calculated value: 1.4010154535246118 on [id='answer']
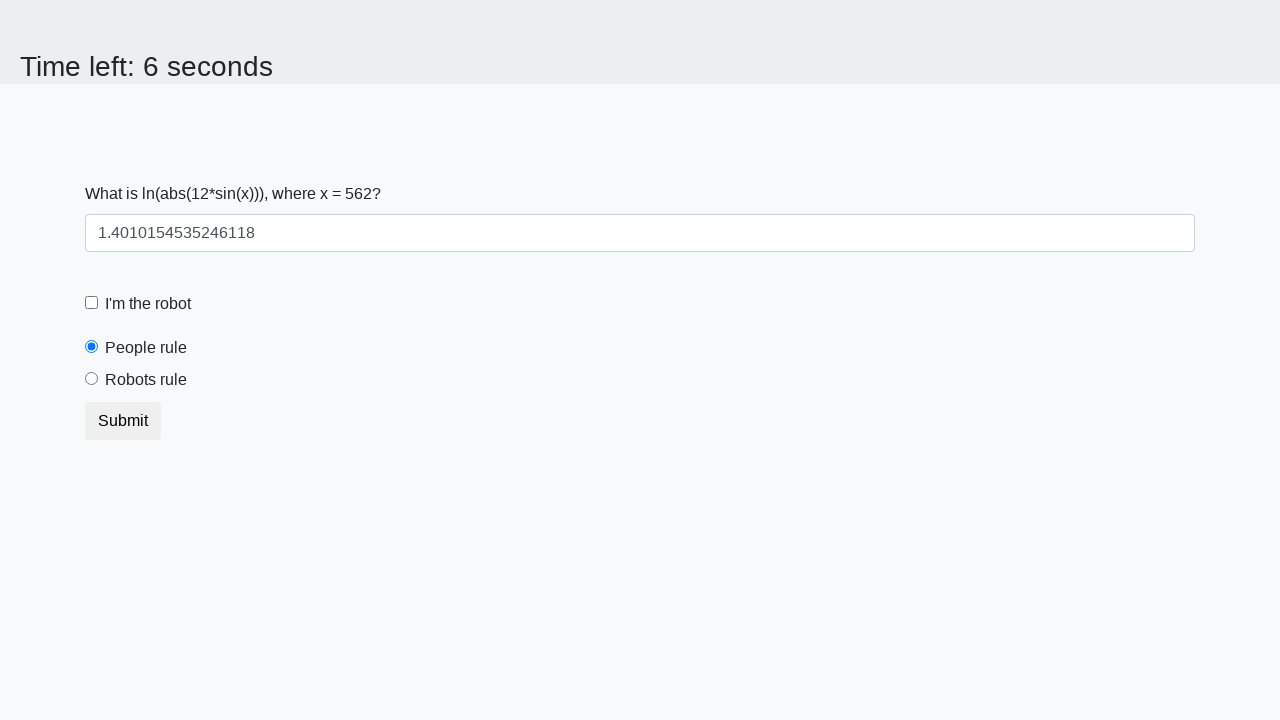

Checked the robot checkbox at (92, 303) on [id='robotCheckbox']
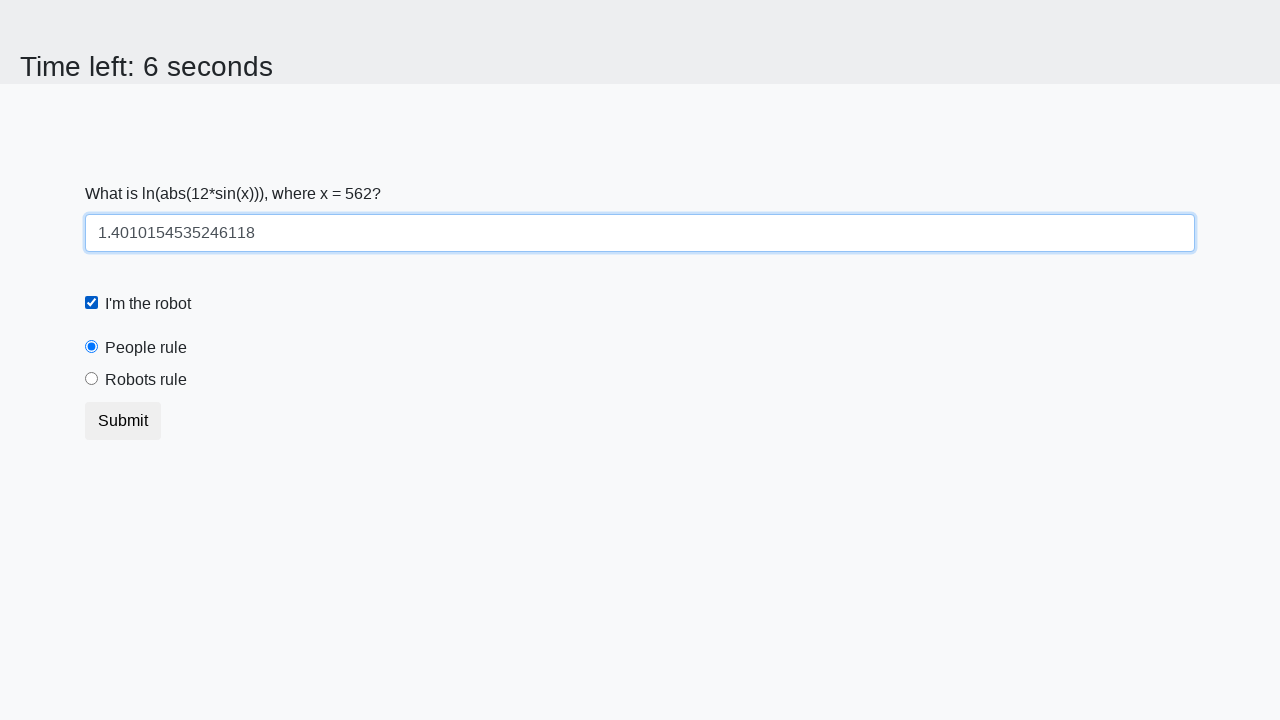

Selected the robots rule radio button at (92, 379) on [id='robotsRule']
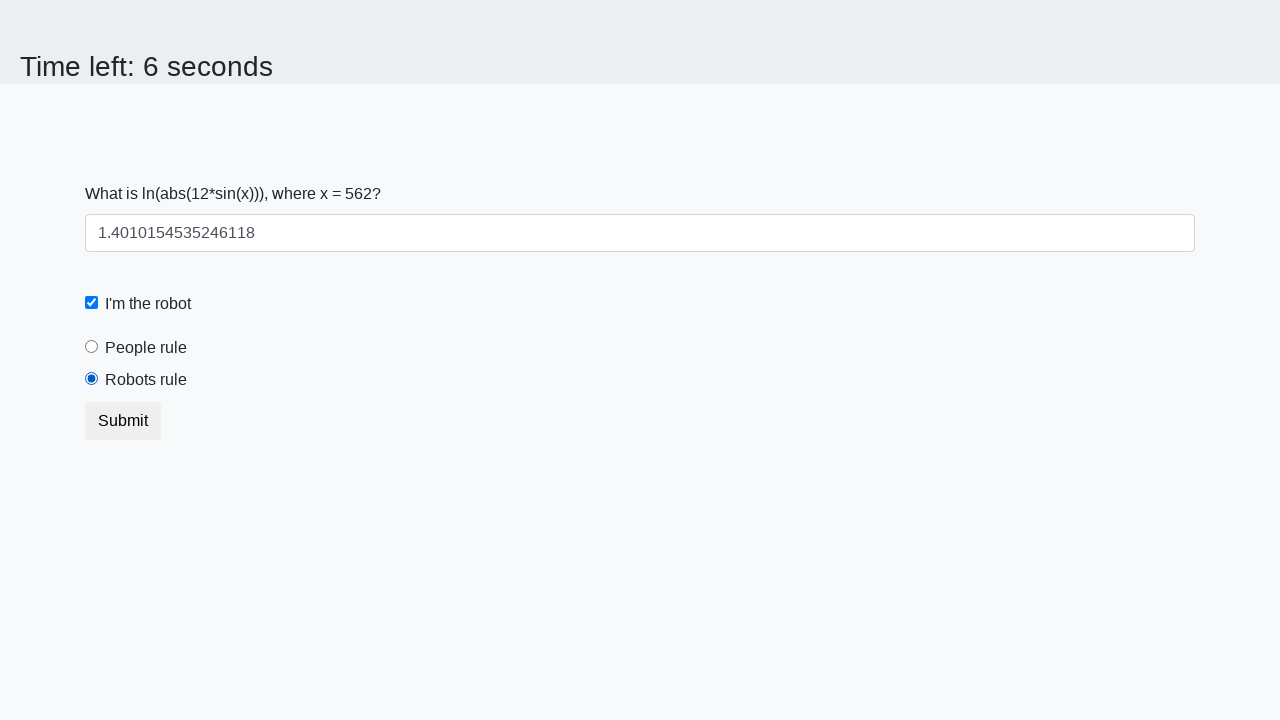

Submitted the form by clicking submit button at (123, 421) on [type='submit']
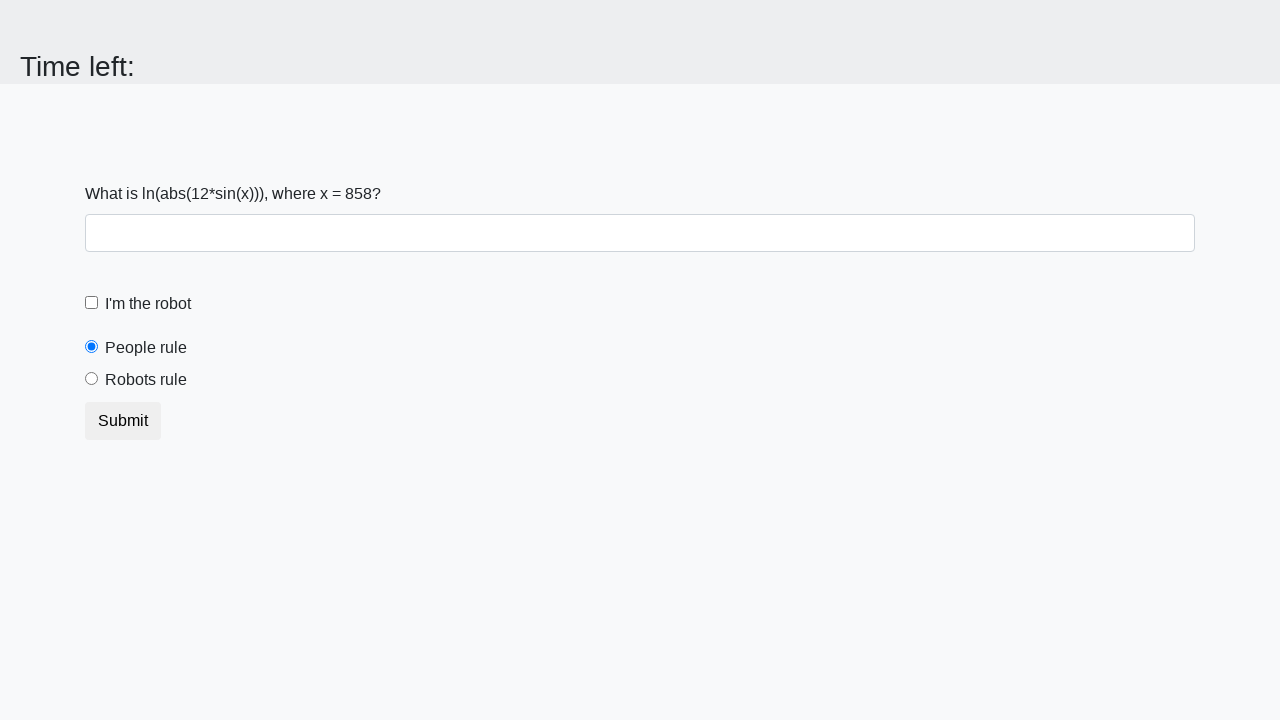

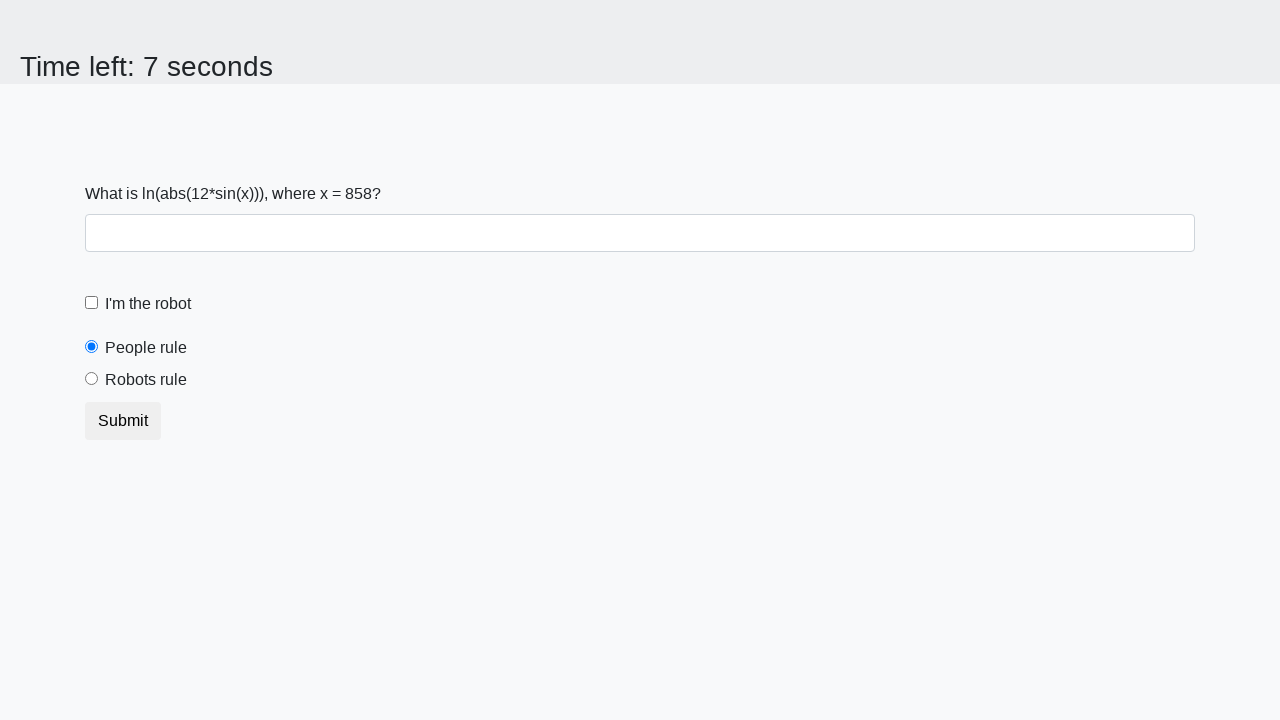